Navigates to Google.org homepage and waits for the page to load

Starting URL: https://www.google.org

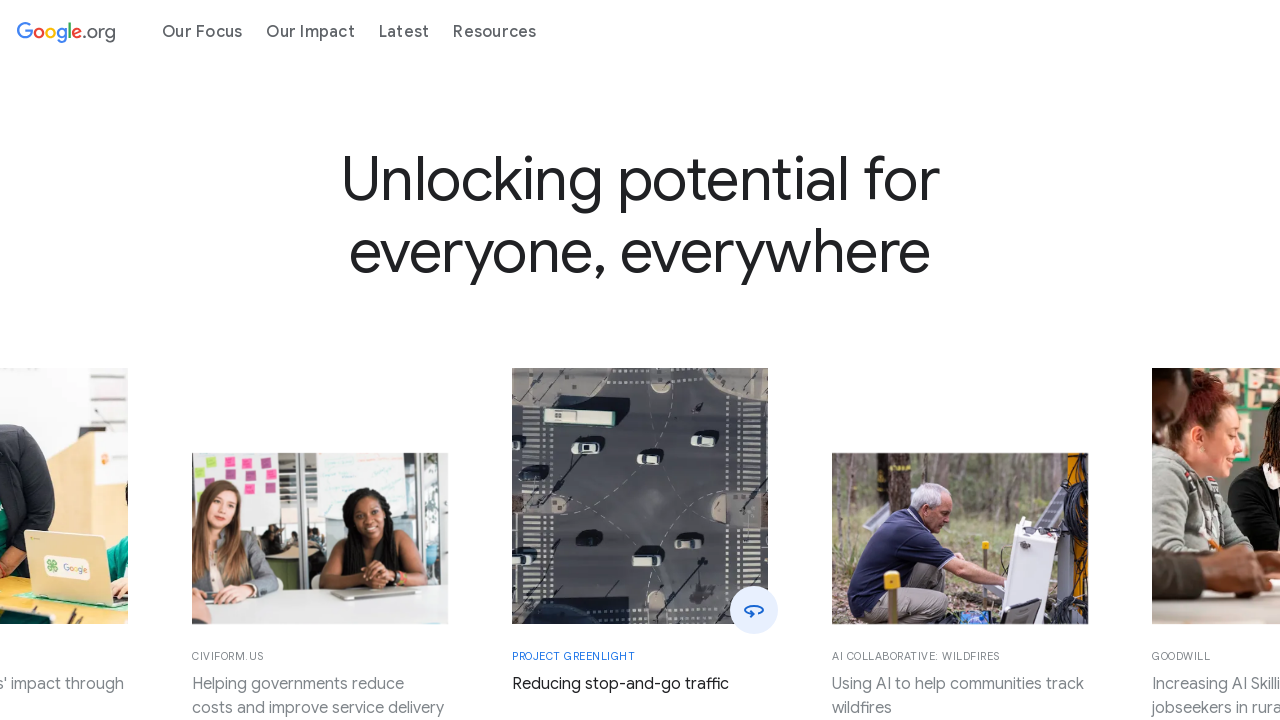

Navigated to Google.org homepage
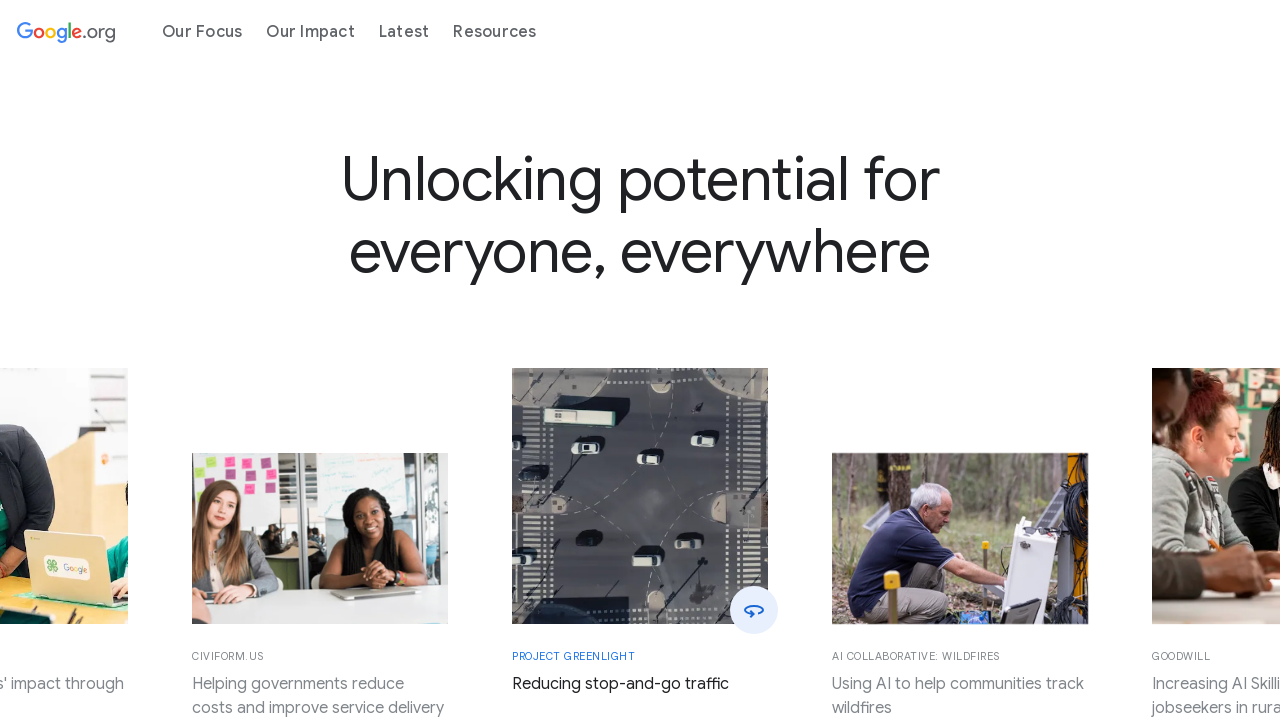

Page fully loaded and network idle
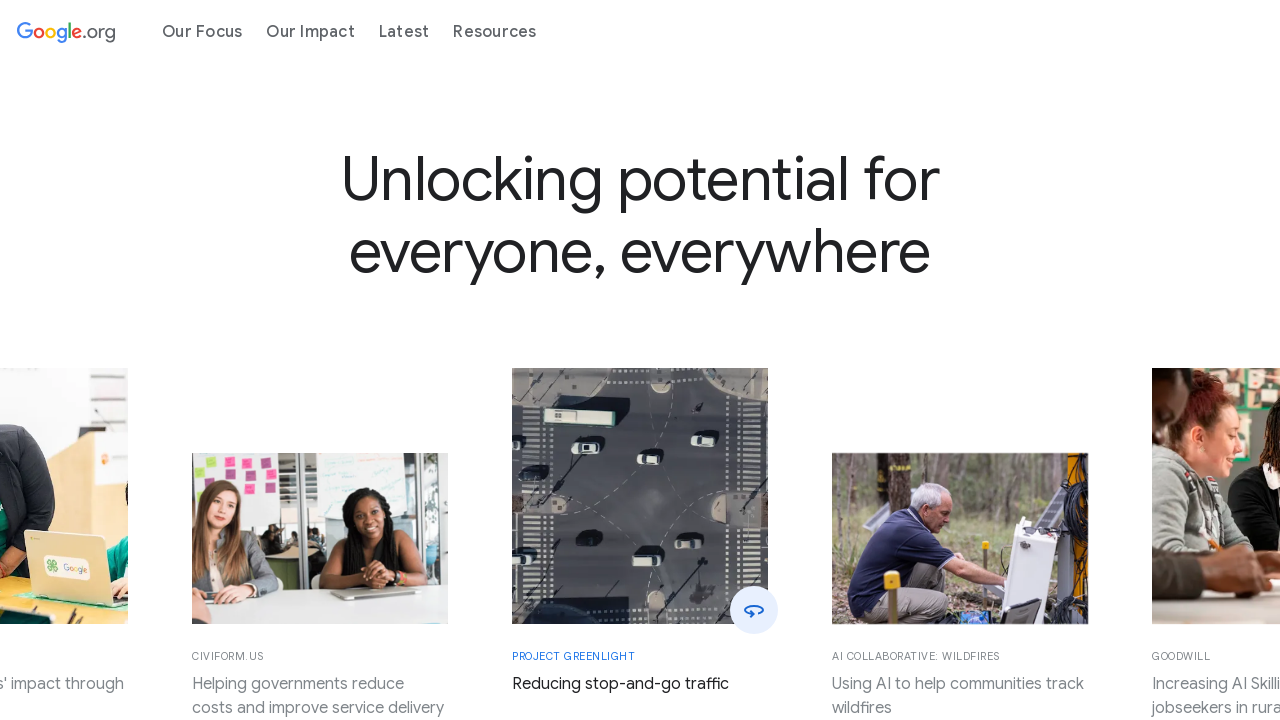

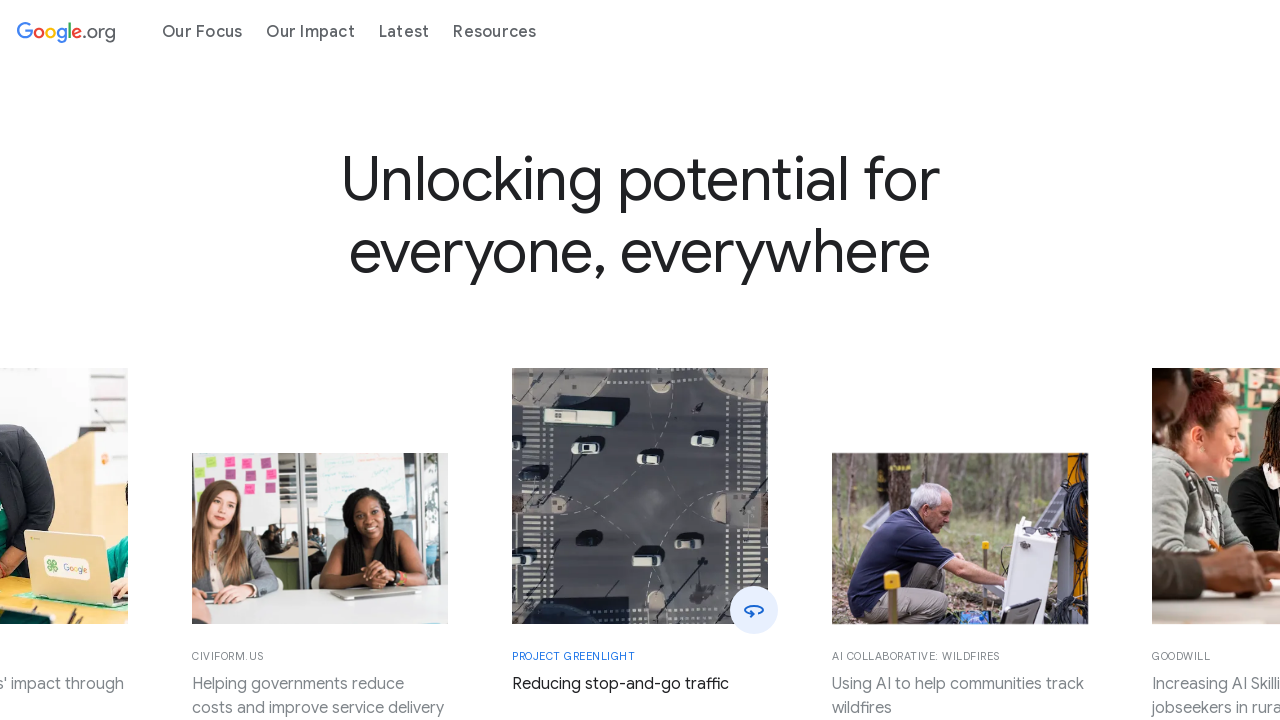